Tests clicking on the "Learn about our commitment to women" link on CVS homepage

Starting URL: https://www.cvs.com/

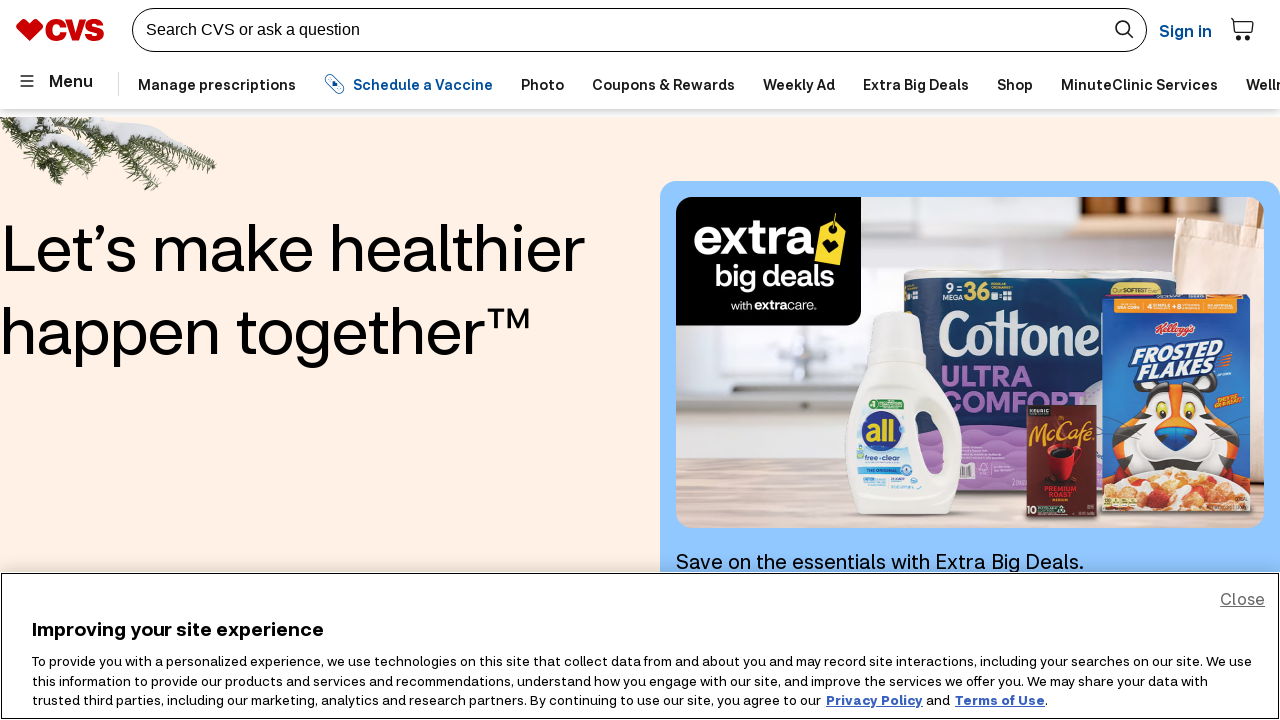

Clicked on 'Learn about our commitment to women' link at (1066, 361) on a:has-text('Learn about o')
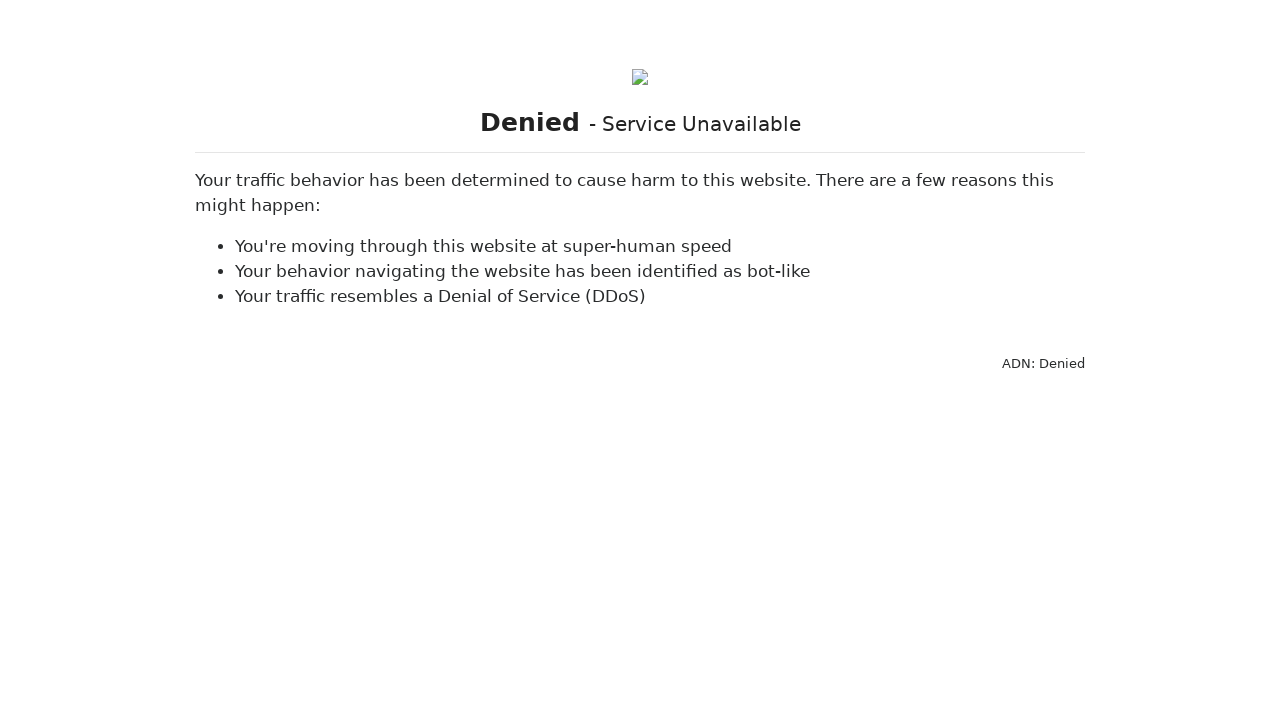

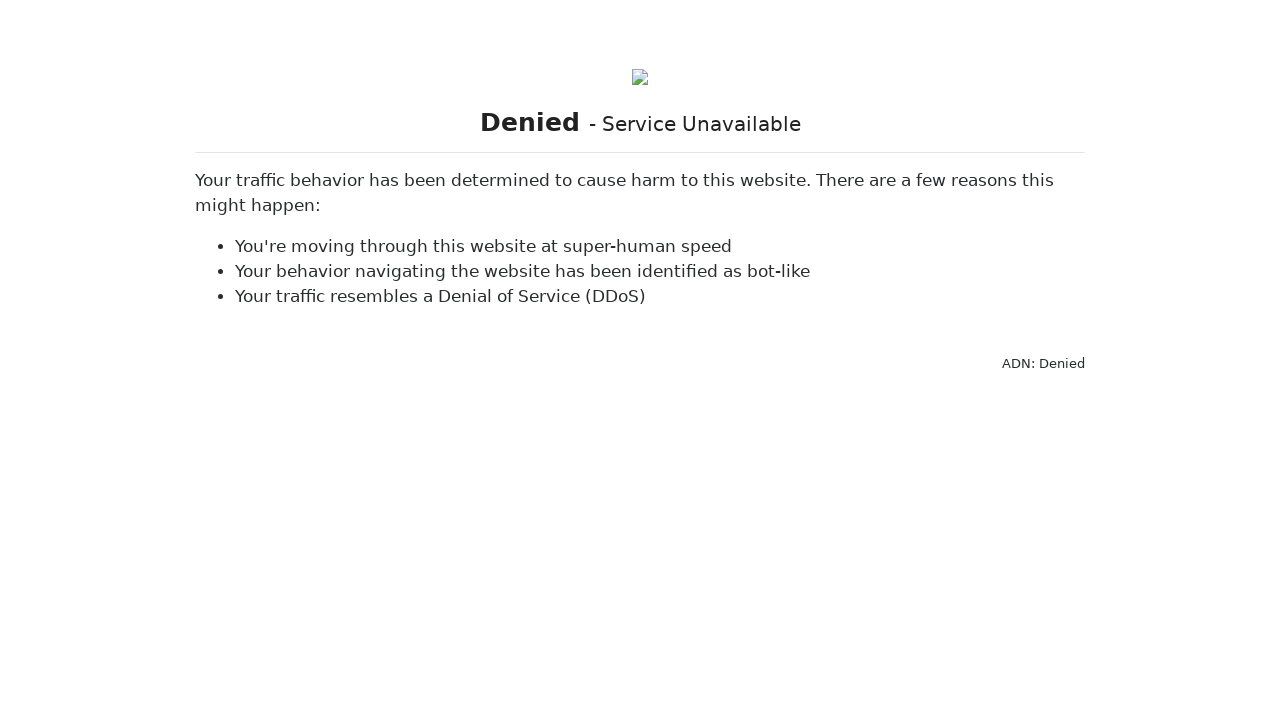